Tests that the 'Clear completed' button is only visible when there are completed tasks.

Starting URL: https://demo.playwright.dev/todomvc

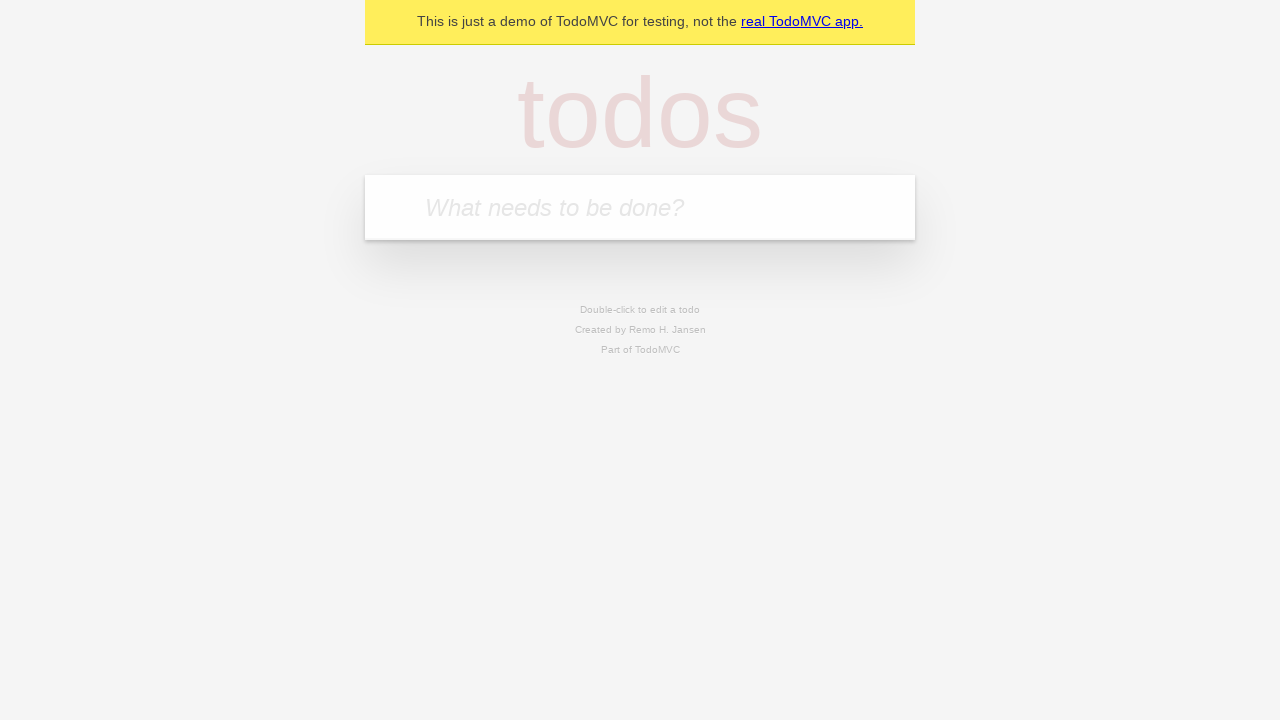

Filled new task input with 'reply to emails like a responsible adult' on .new-todo
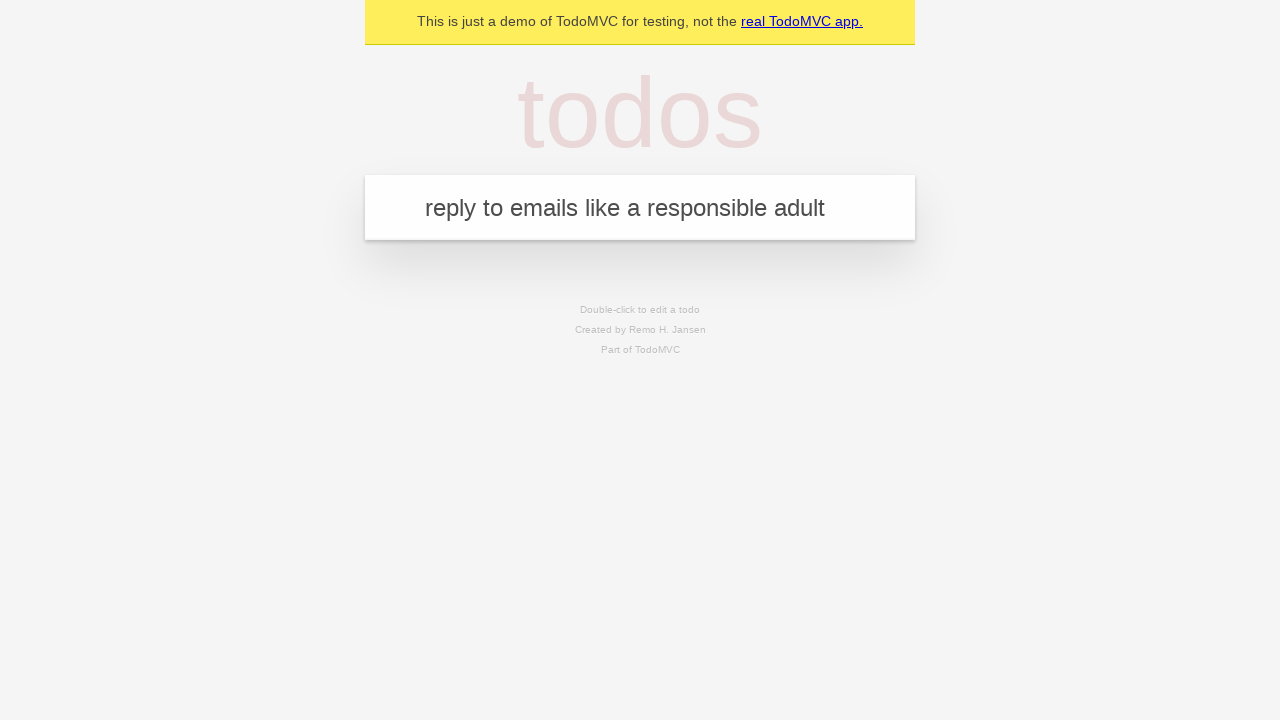

Pressed Enter to add the new task on .new-todo
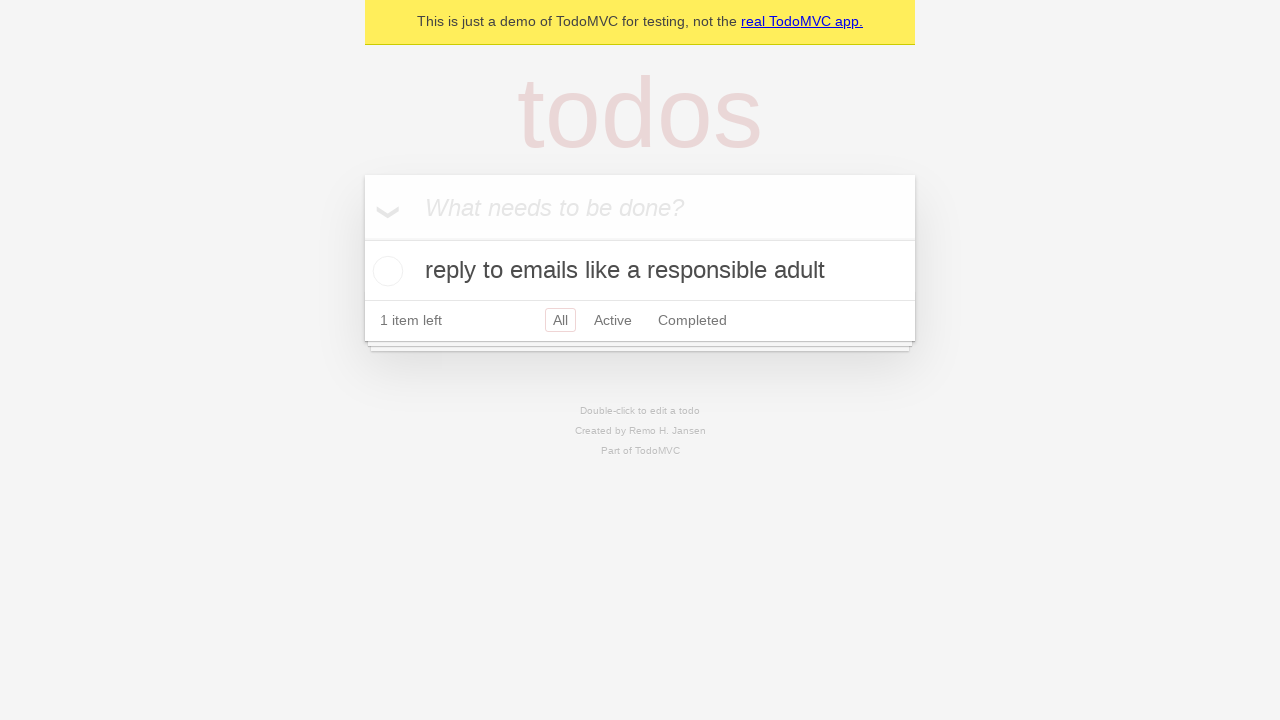

Verified 'Clear completed' button is hidden when no tasks are completed
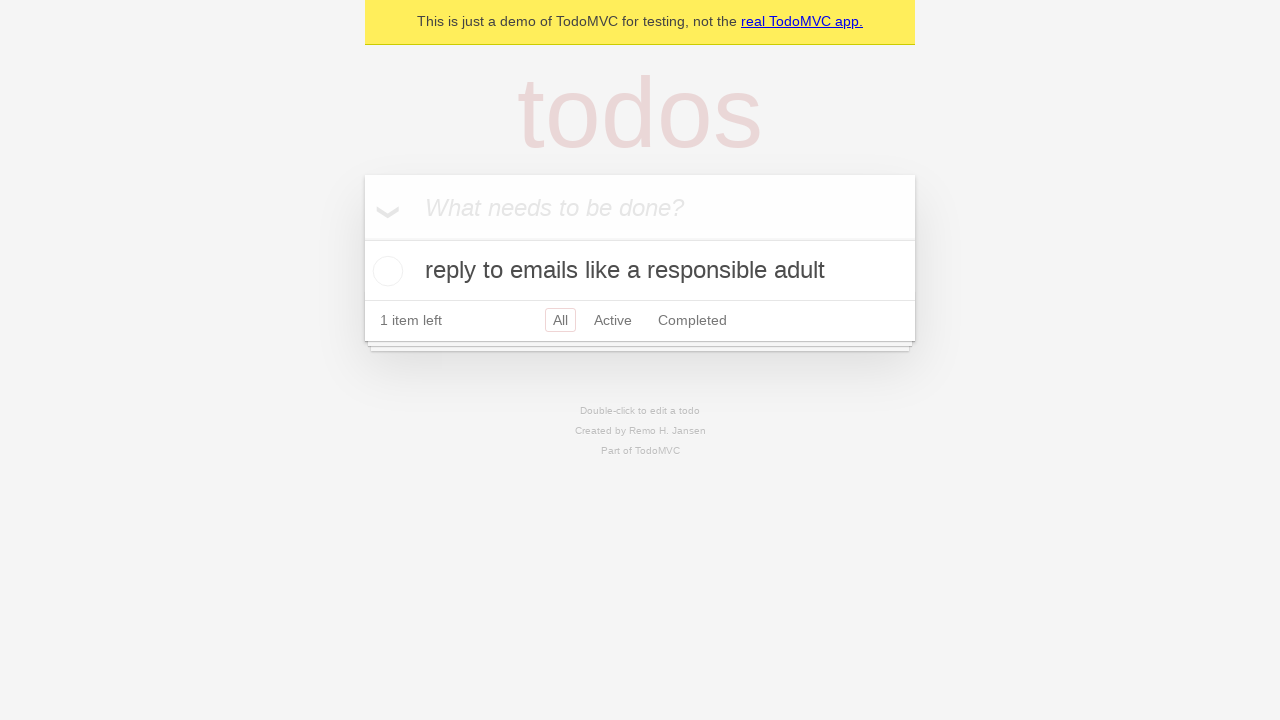

Checked the toggle to mark the task as completed at (385, 271) on .todo-list li >> nth=0 >> .toggle
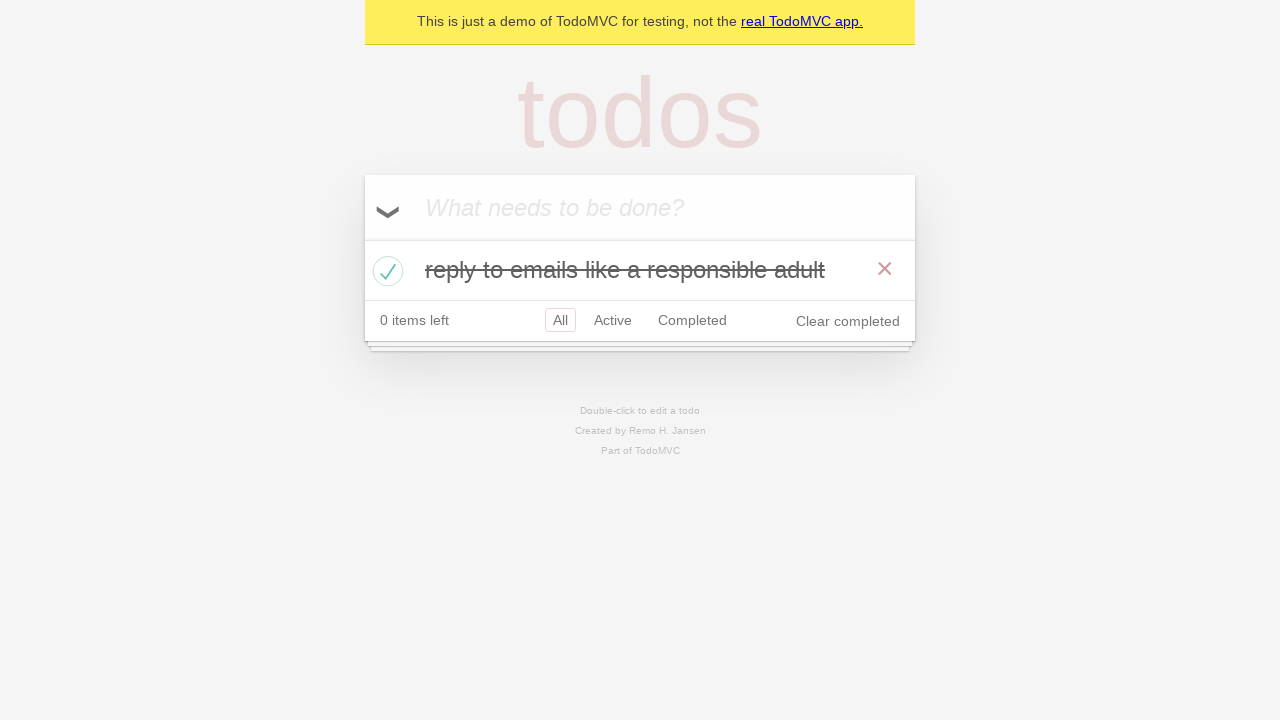

Verified 'Clear completed' button is now visible after task completion
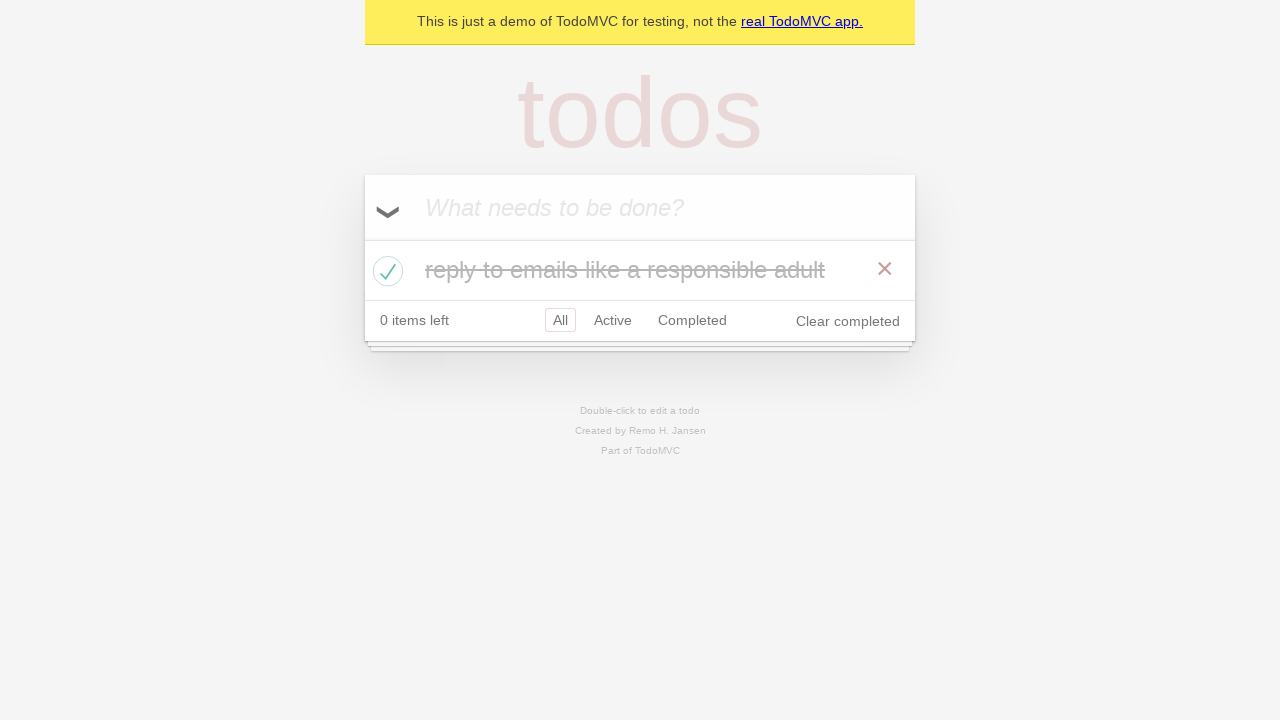

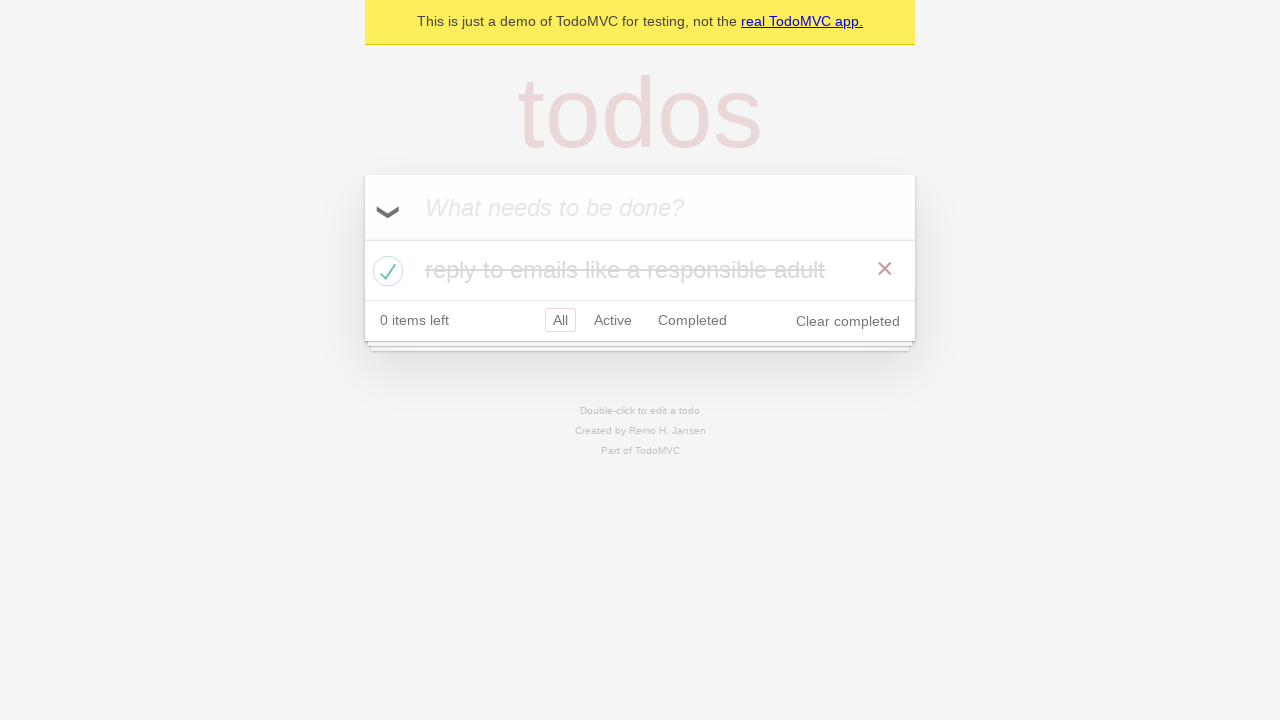